Tests checkbox functionality by clicking all checkboxes on the page and verifying they are selected

Starting URL: https://rahulshettyacademy.com/dropdownsPractise/

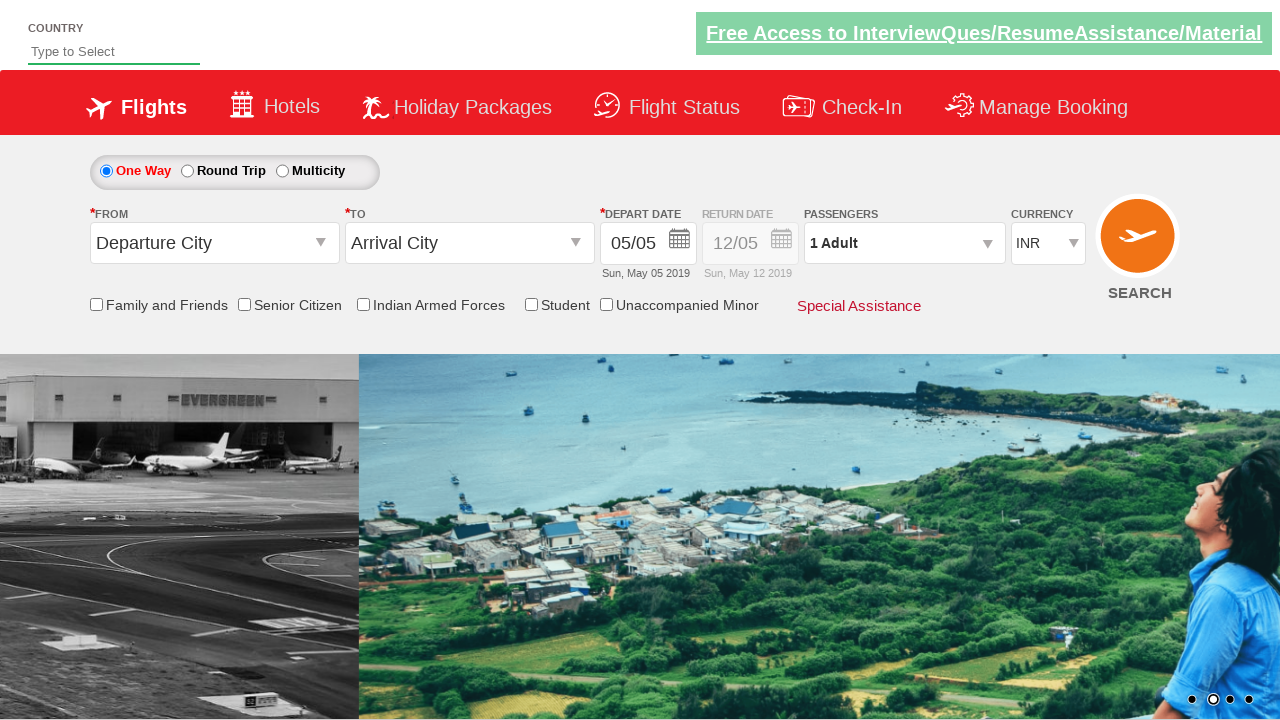

Located all checkboxes on the page
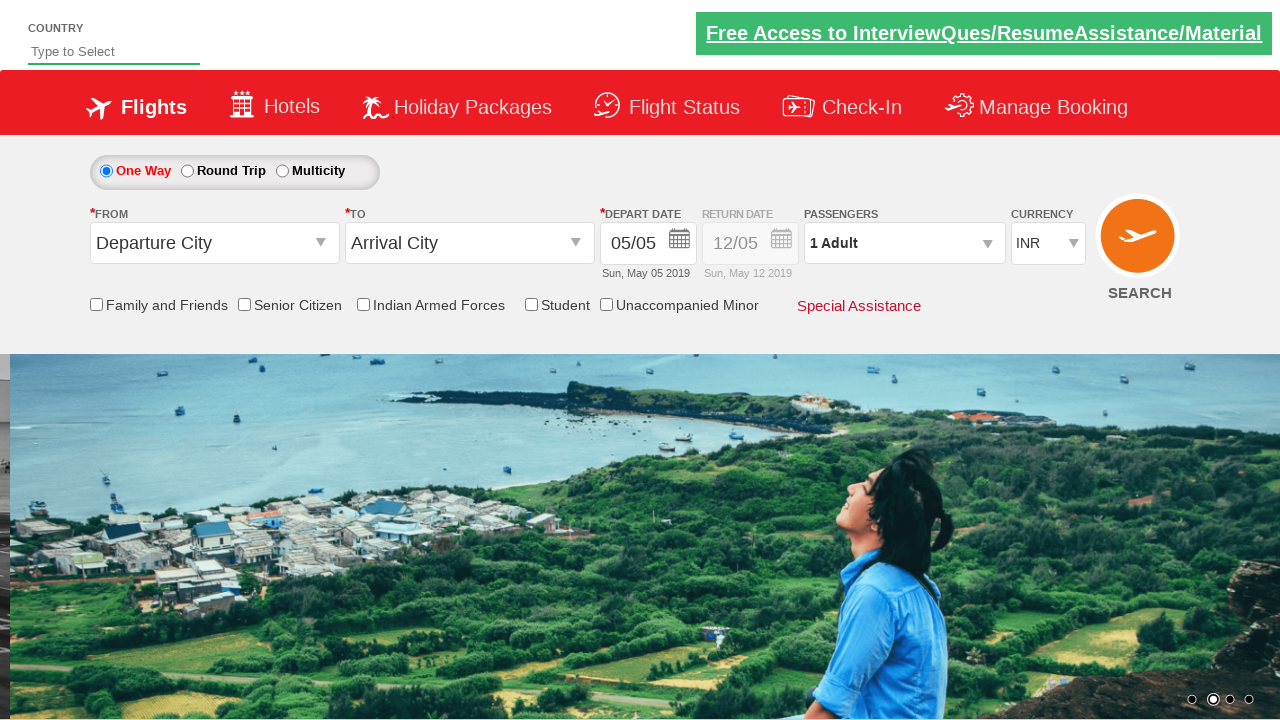

Filtered out first checkbox, keeping remaining checkboxes
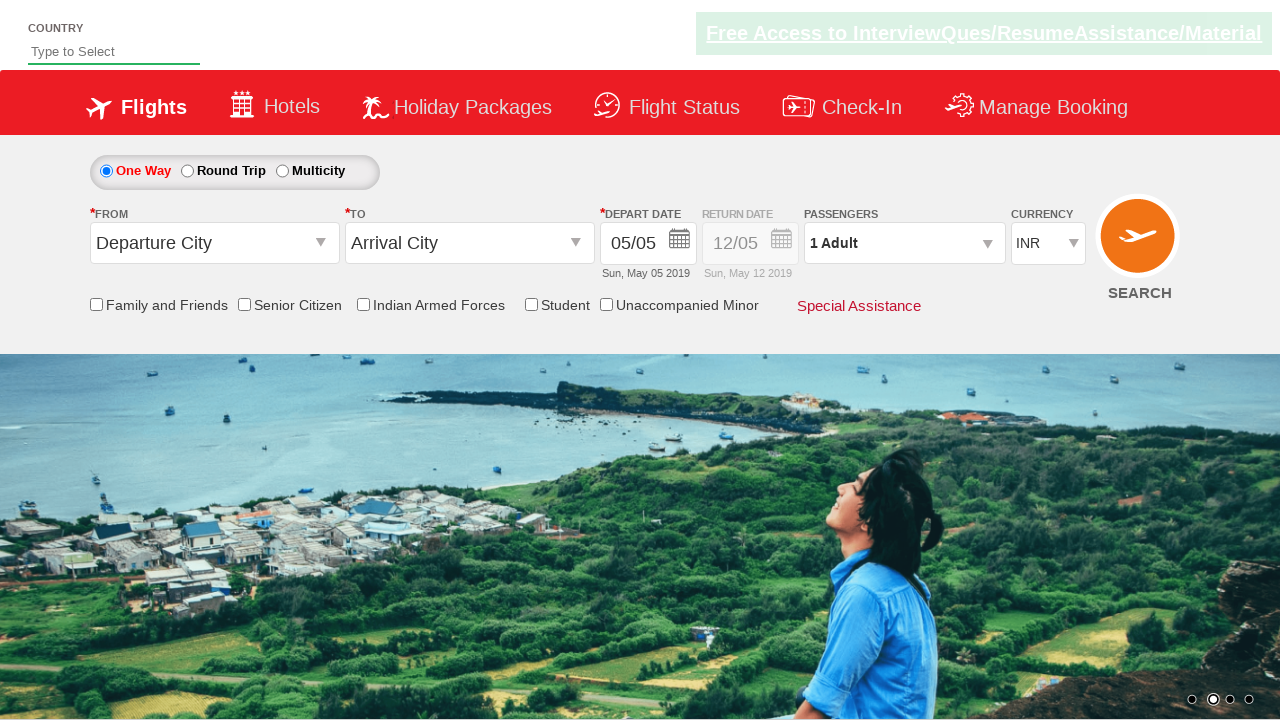

Clicked a checkbox at (96, 304) on input[type='checkbox'] >> nth=1
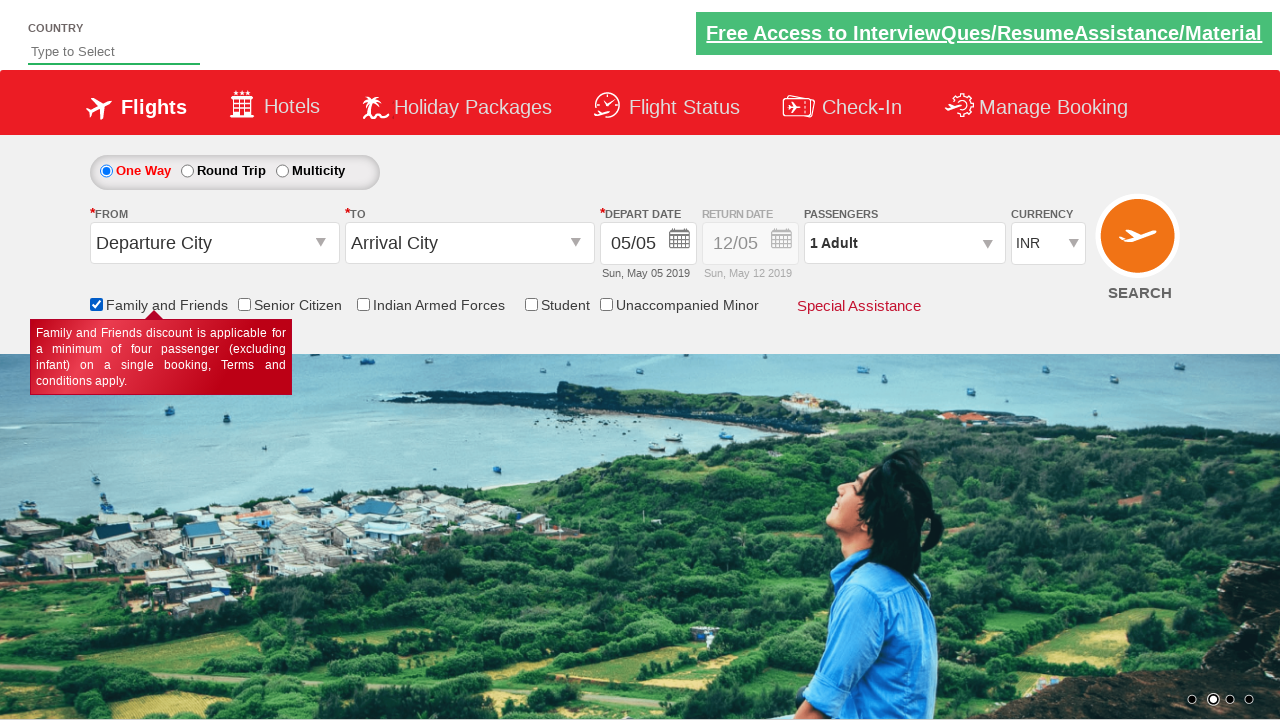

Verified checkbox is selected
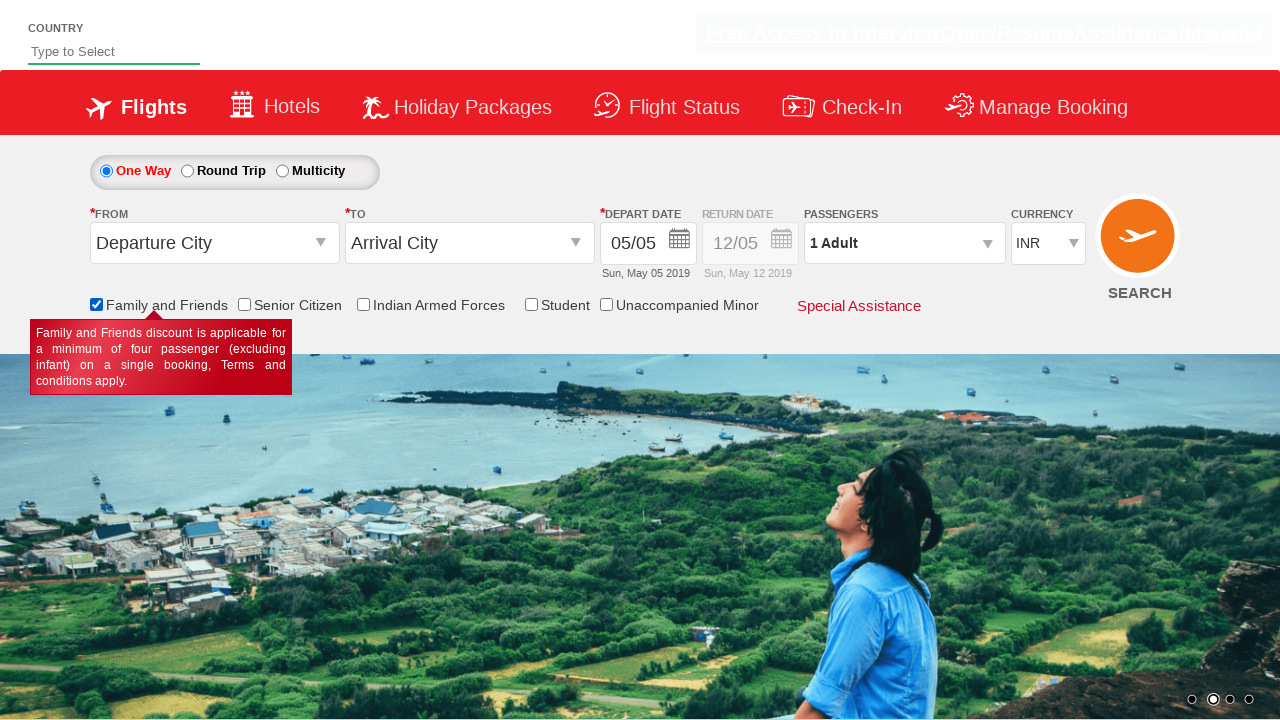

Clicked a checkbox at (244, 304) on input[type='checkbox'] >> nth=2
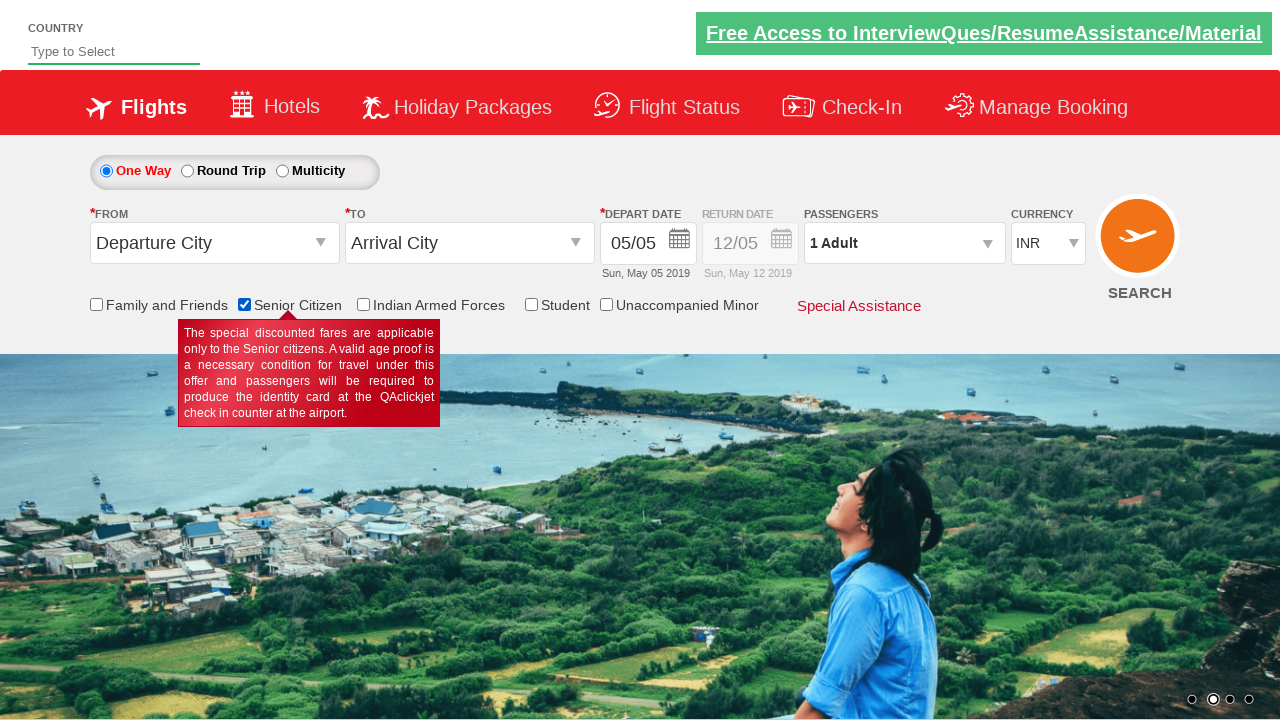

Verified checkbox is selected
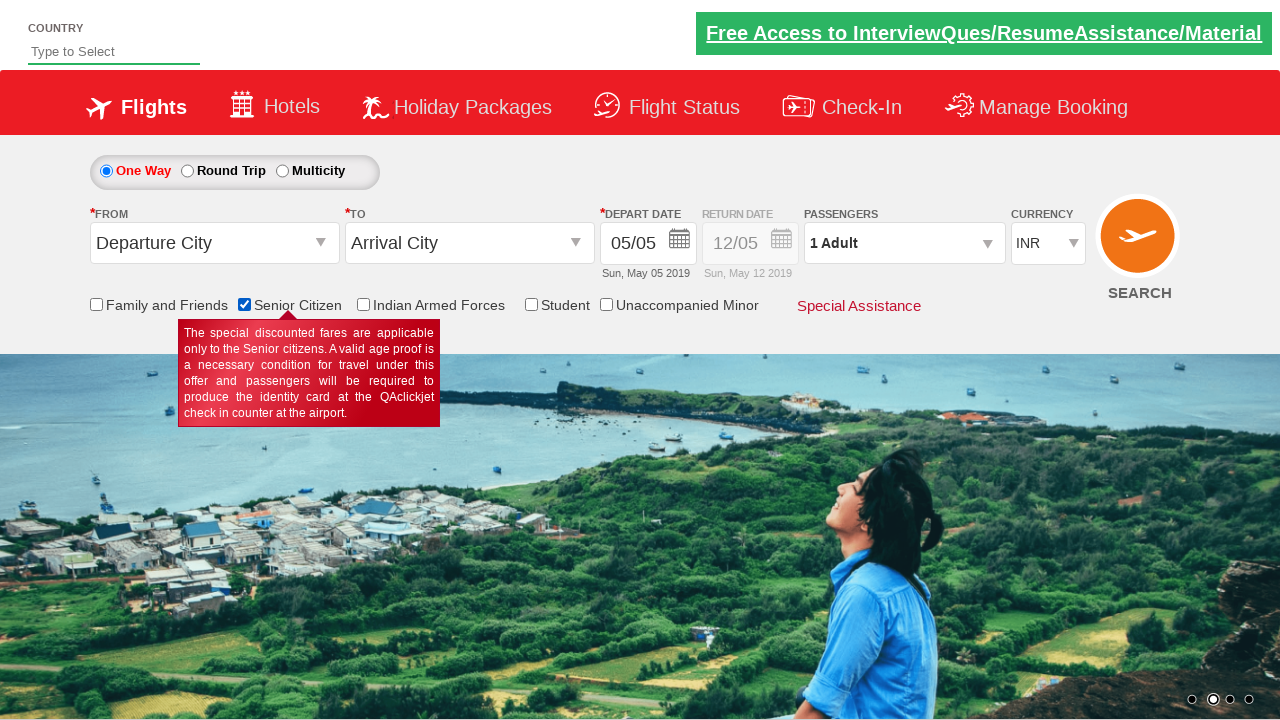

Clicked a checkbox at (363, 304) on input[type='checkbox'] >> nth=3
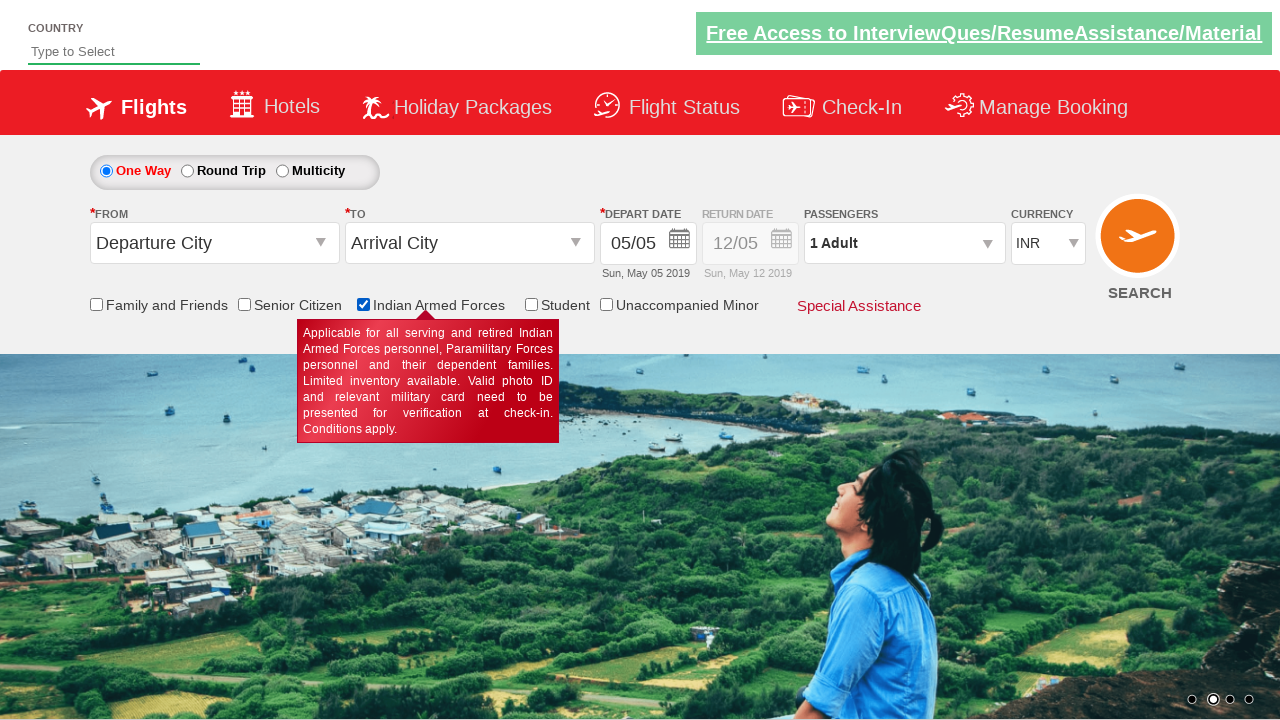

Verified checkbox is selected
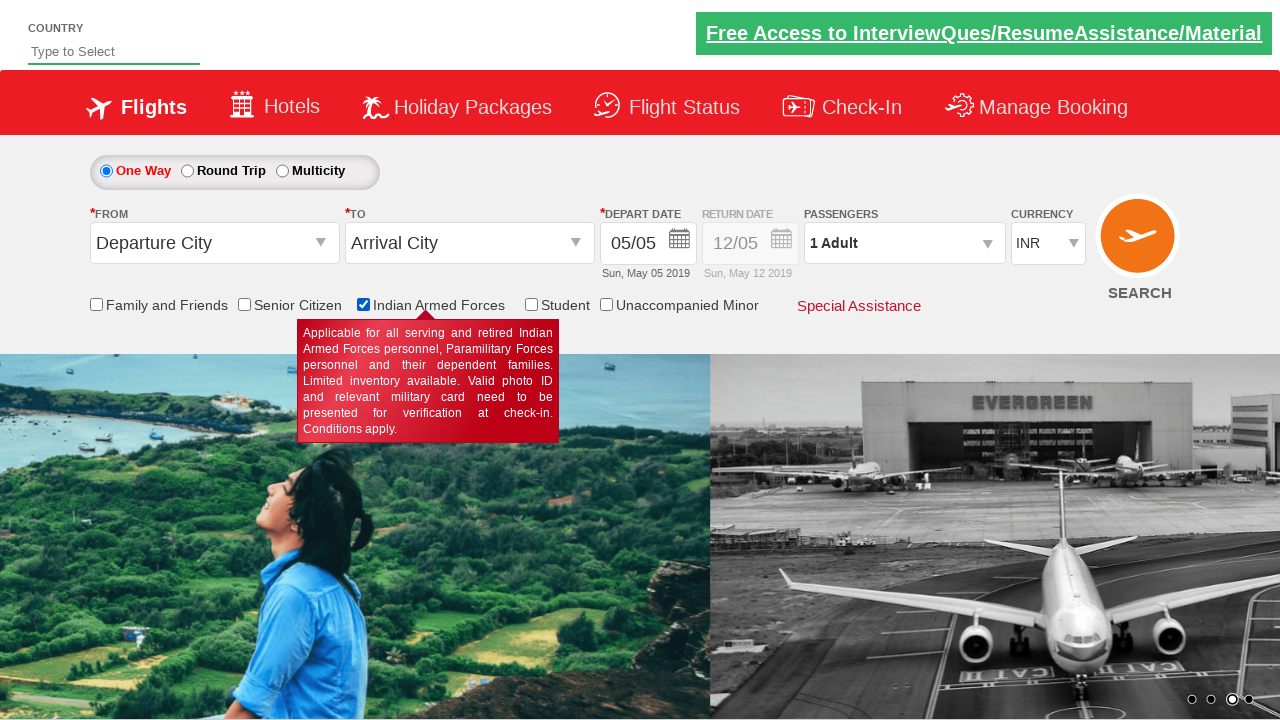

Clicked a checkbox at (531, 304) on input[type='checkbox'] >> nth=4
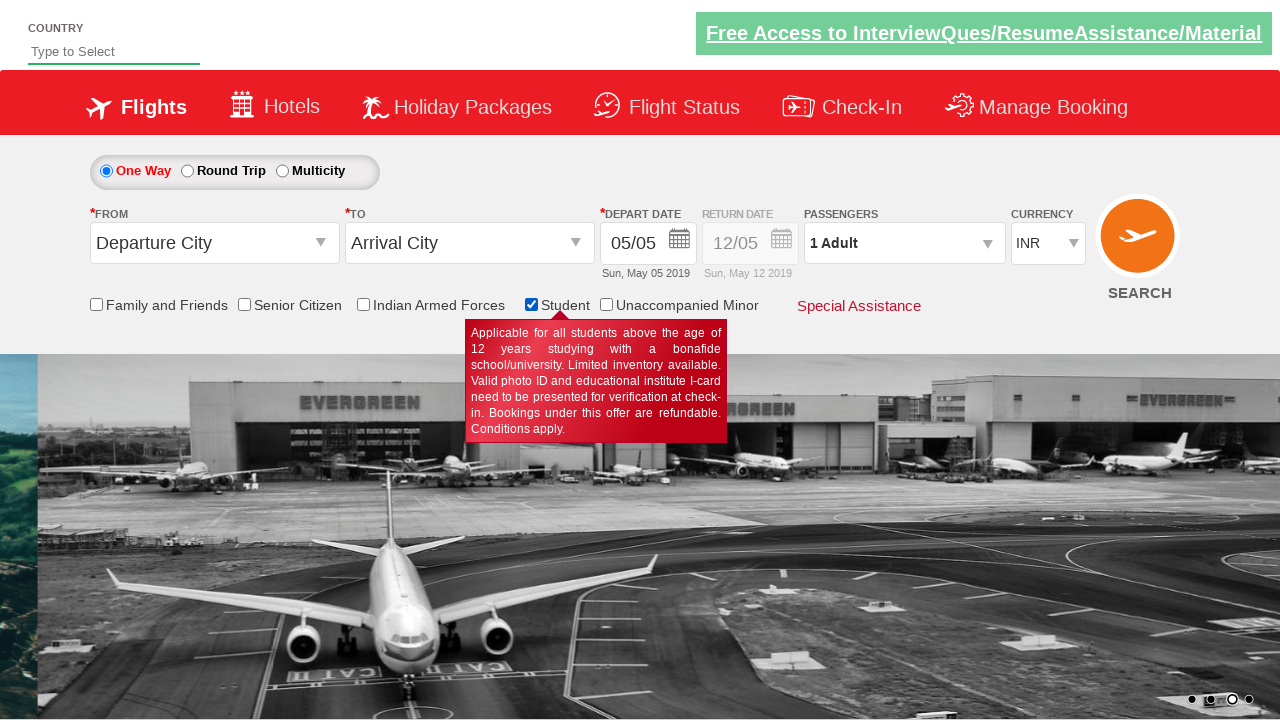

Verified checkbox is selected
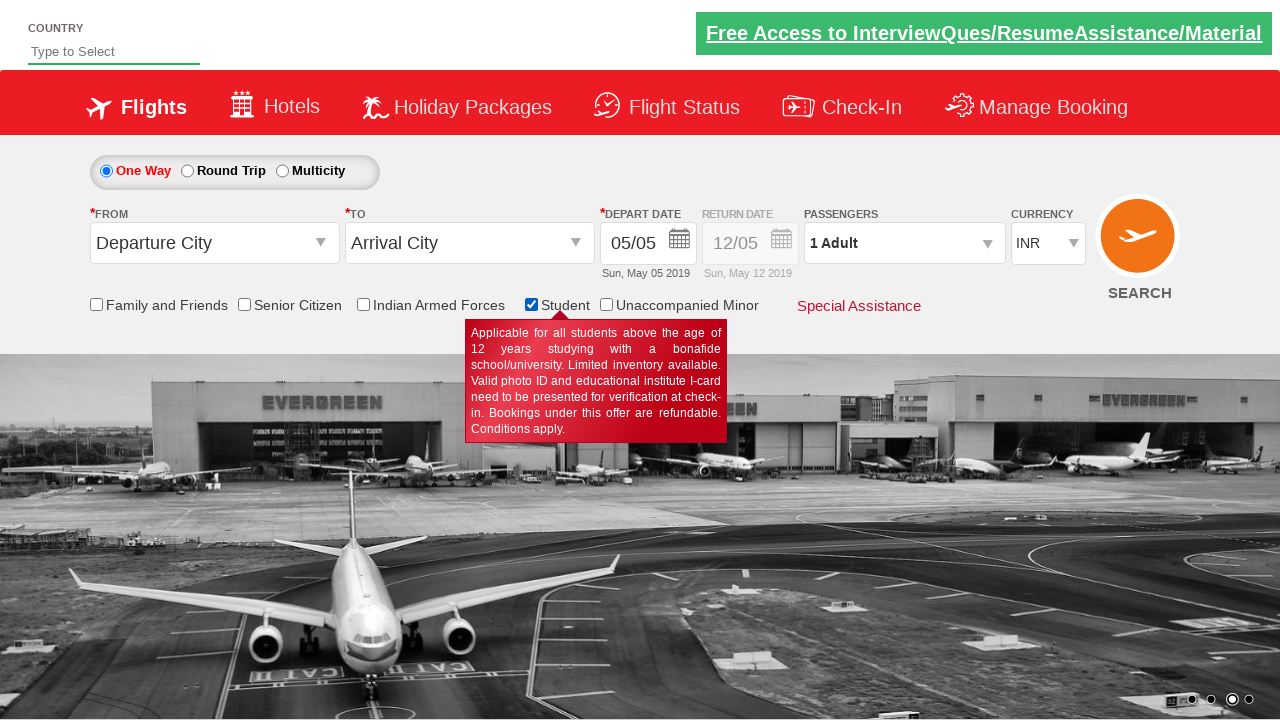

Clicked a checkbox at (606, 304) on input[type='checkbox'] >> nth=5
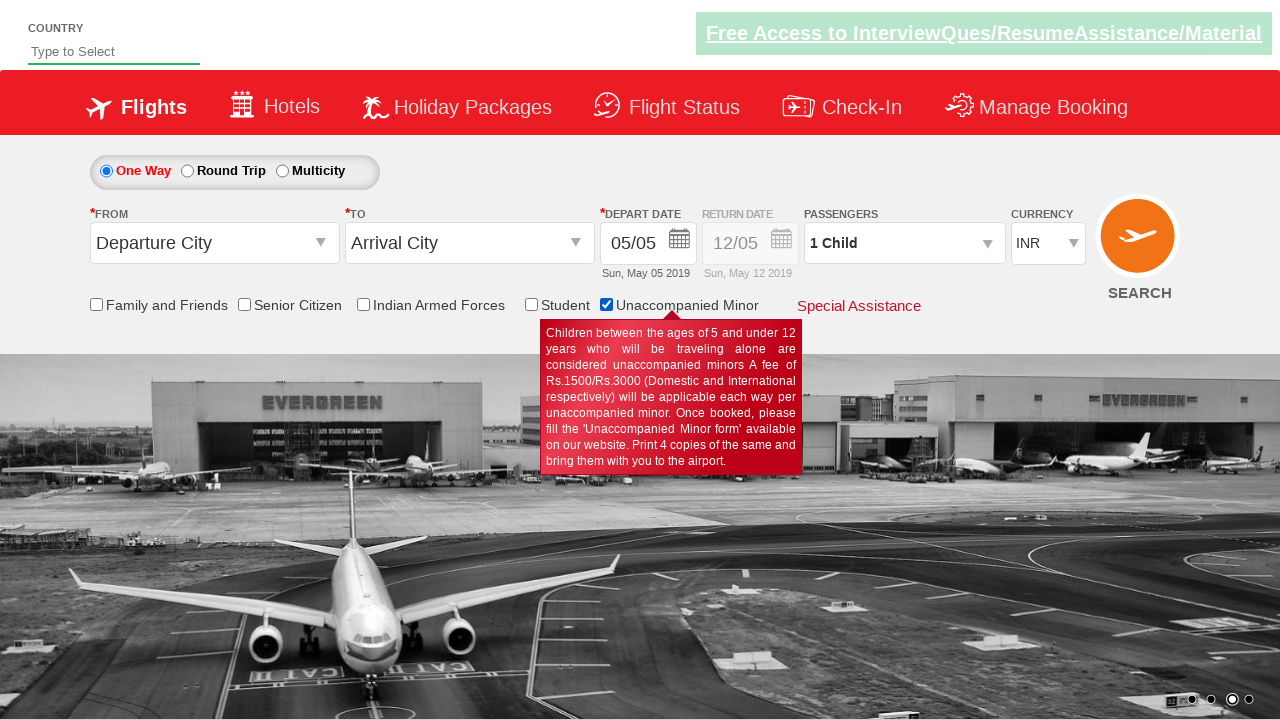

Verified checkbox is selected
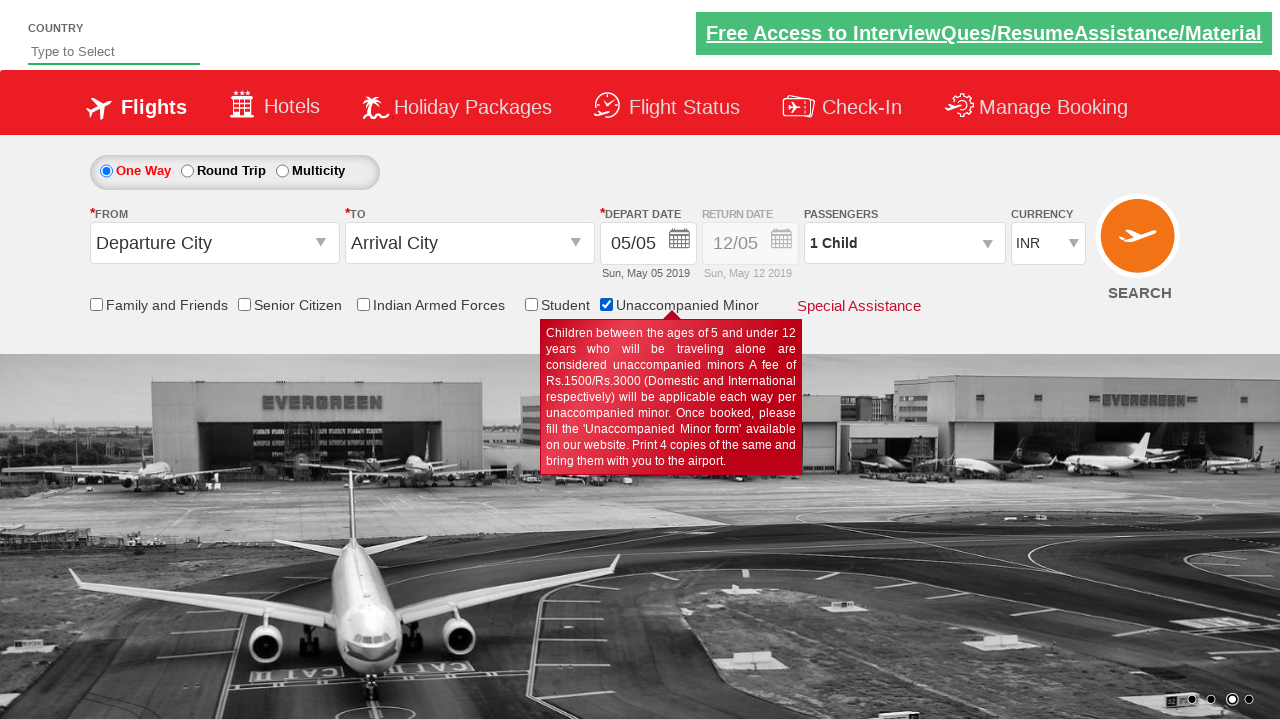

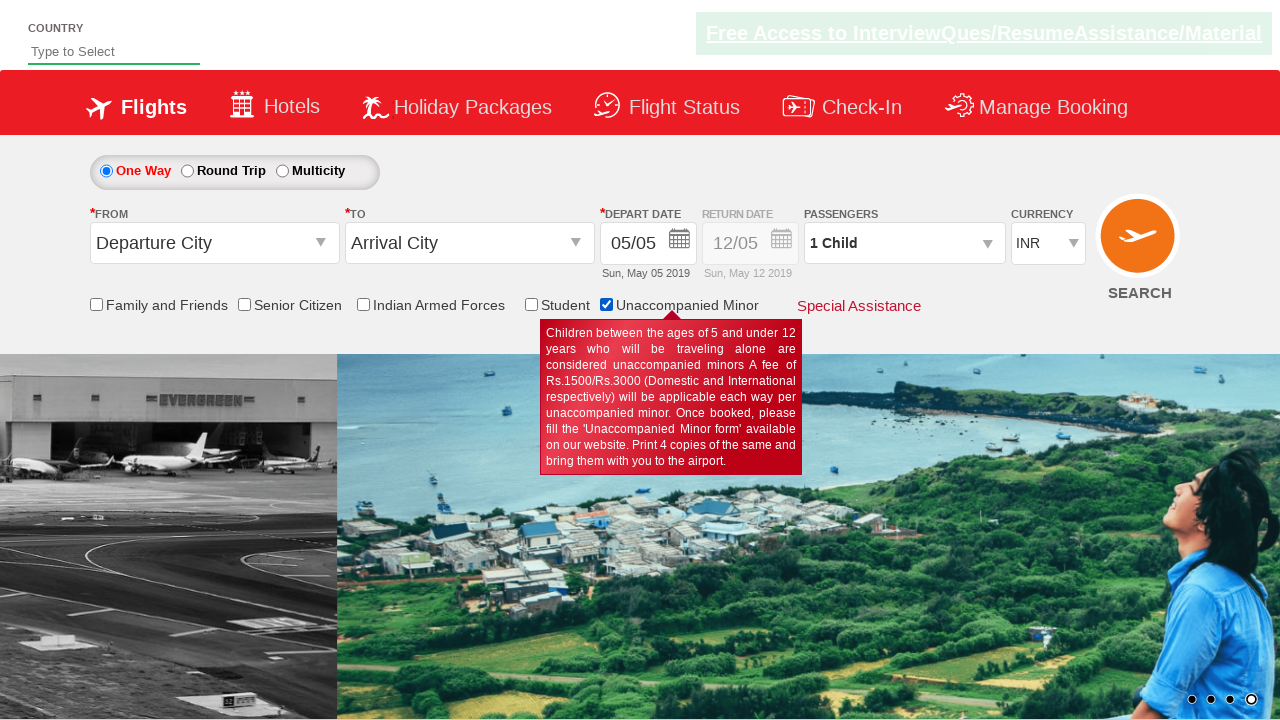